Selects a flight from the search results by clicking the choose button for a specific flight

Starting URL: https://www.blazedemo.com/reserve.php

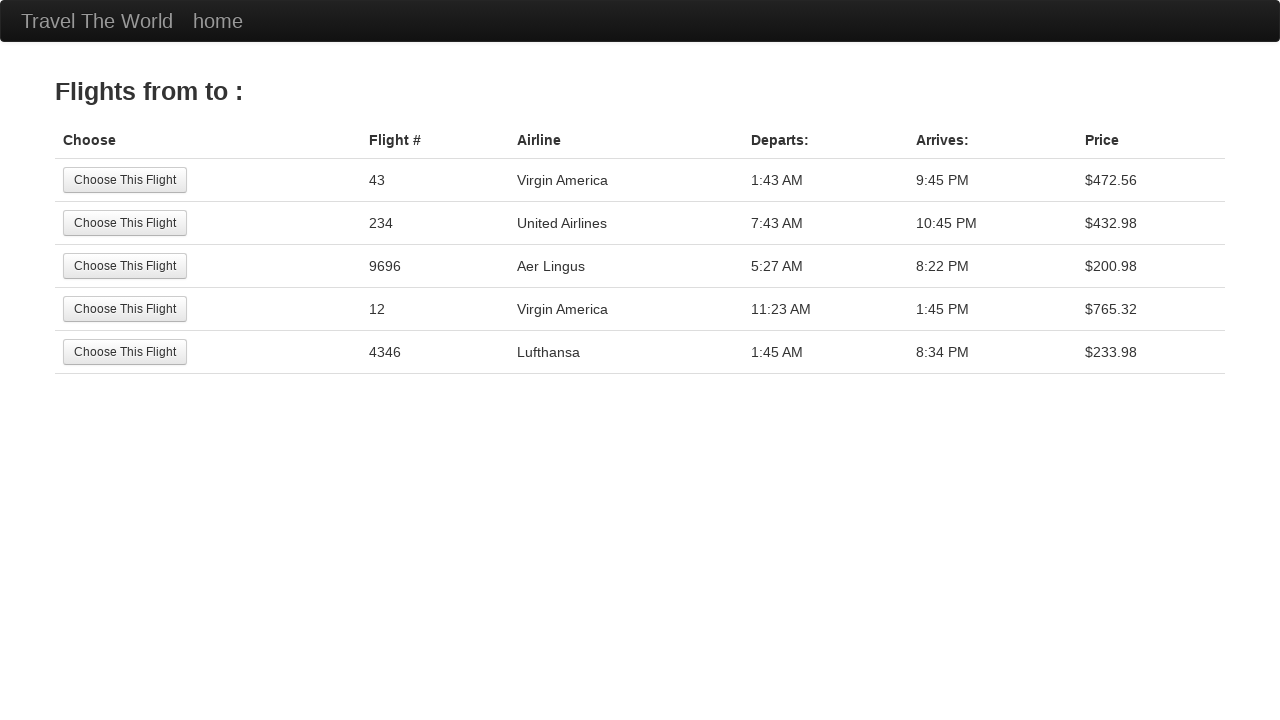

Clicked the choose button for the third flight in the search results at (125, 266) on xpath=//body[1]/div[2]/table[1]/tbody[1]/tr[3]/td[1]/input[1]
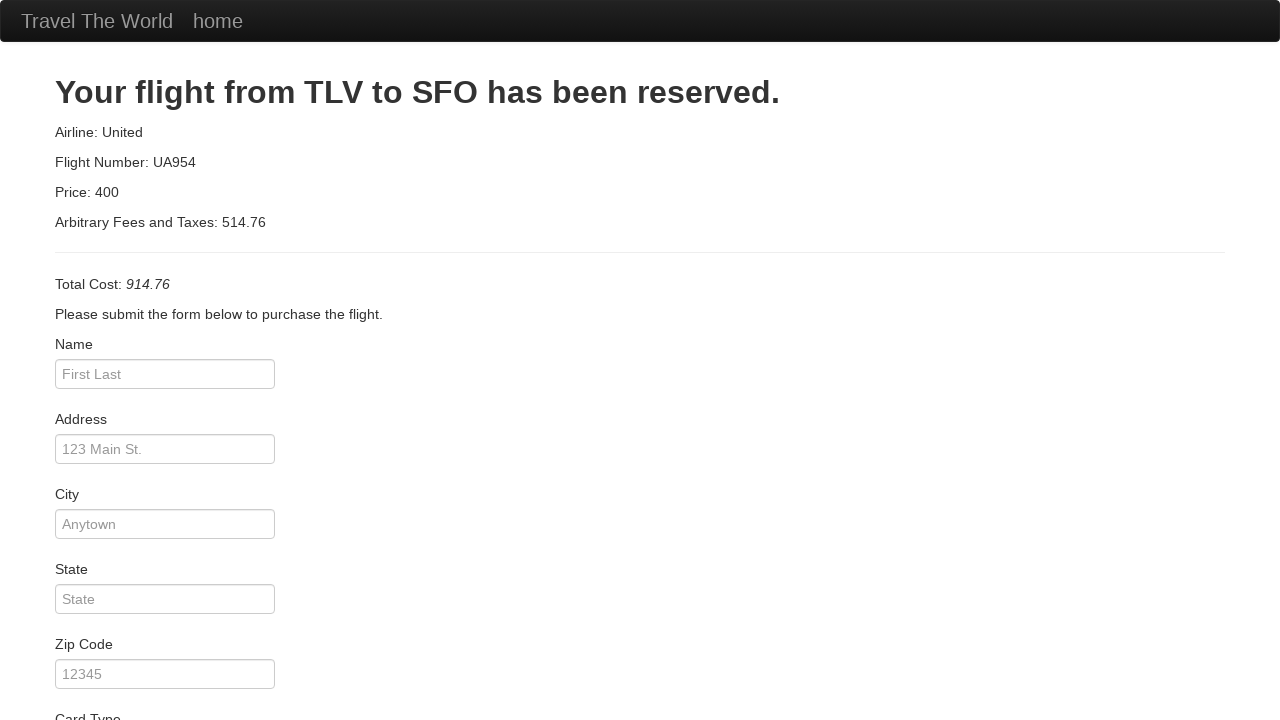

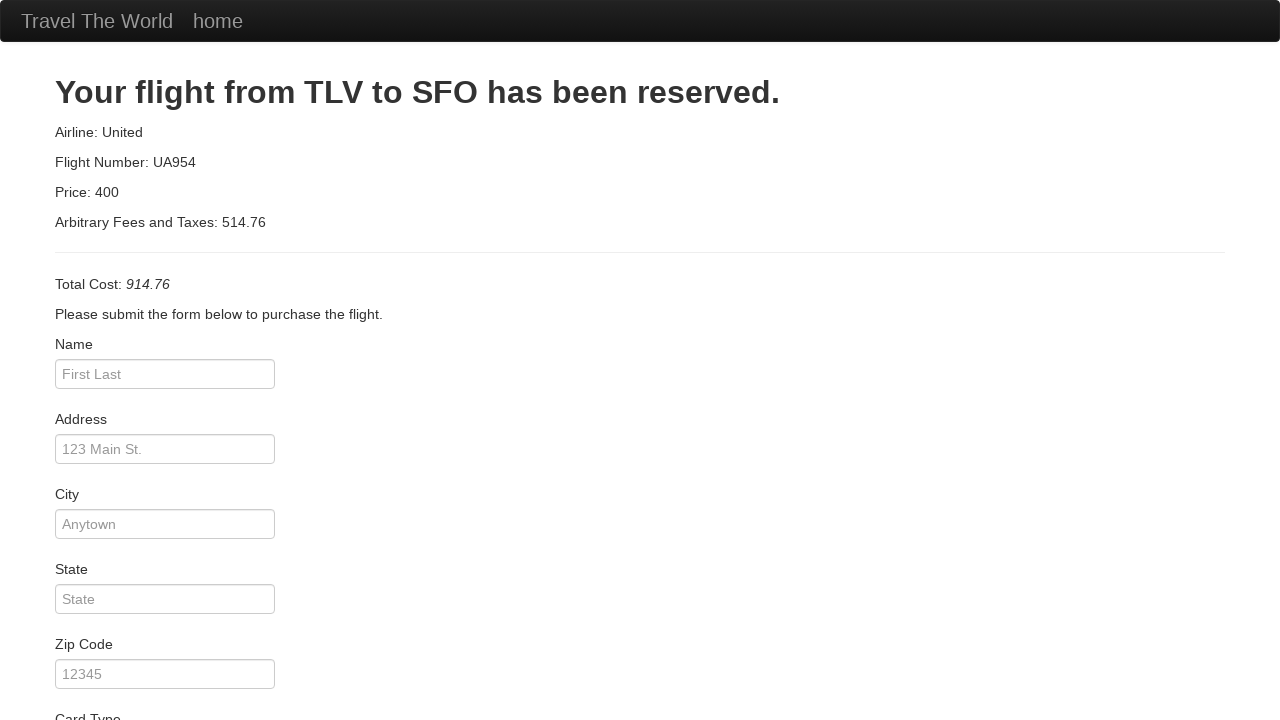